Tests navigation to the dogs section of a classifieds site and fills in an age filter field

Starting URL: https://www.ss.com/lv/

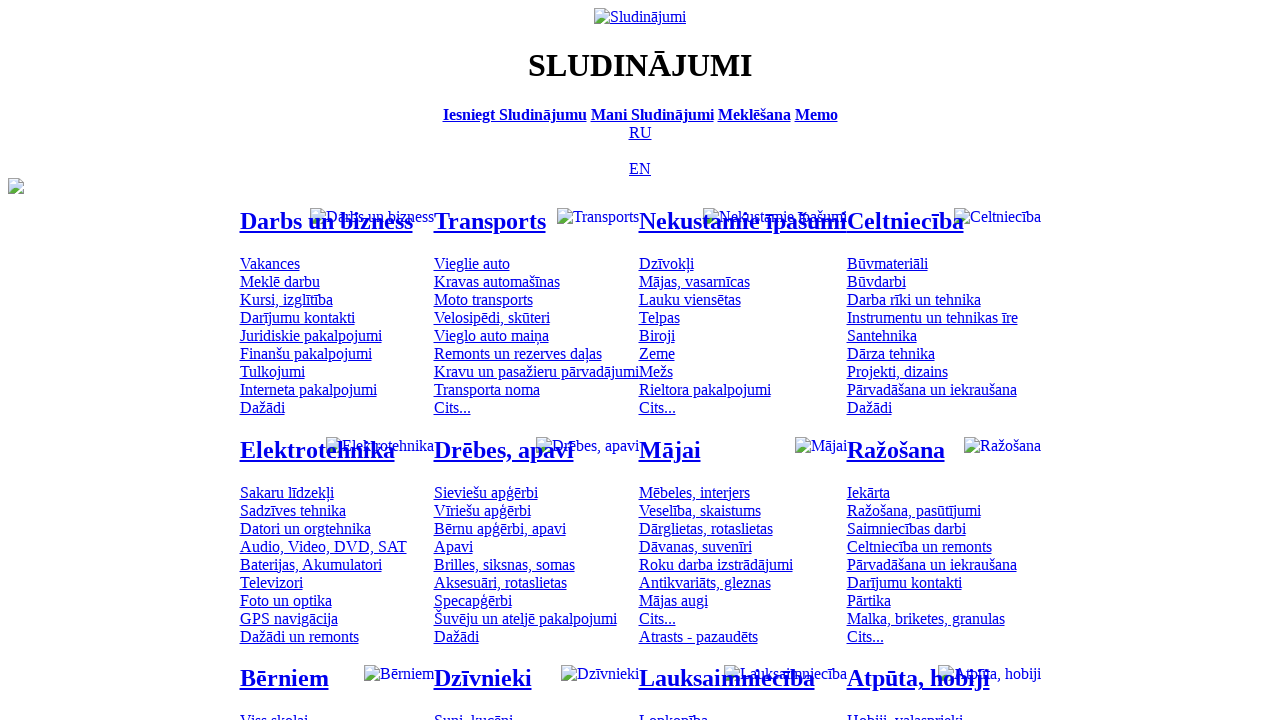

Clicked on the dogs section link at (473, 712) on xpath=//*[@id='mtd_300']
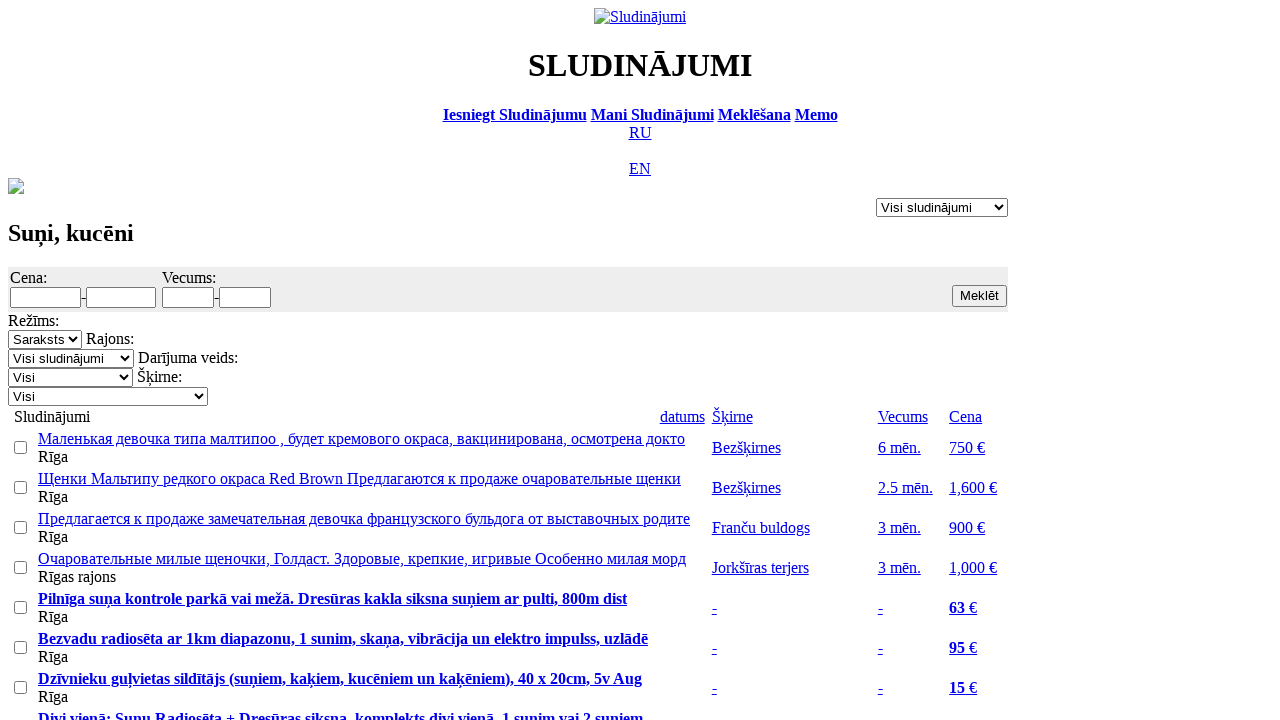

Filled in the minimum age filter field with value '1' on //*[@id='f_o_1276_min']
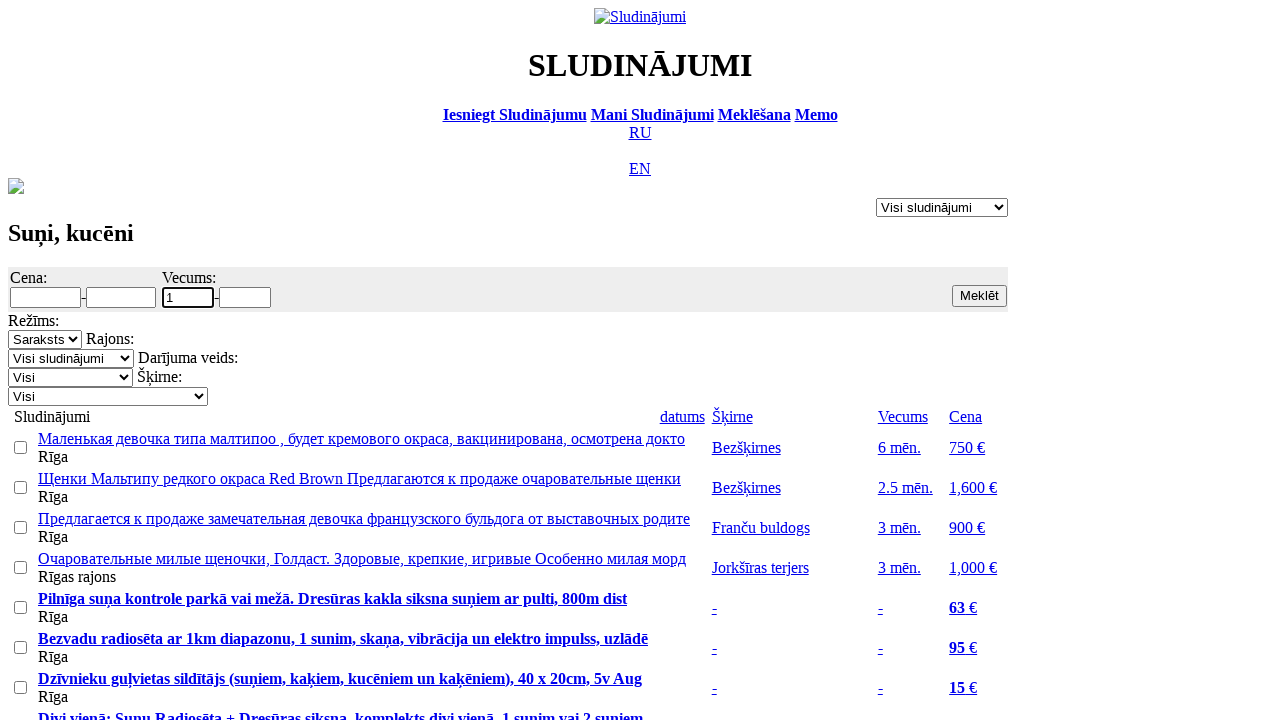

Waited 1 second for the age filter value to be set
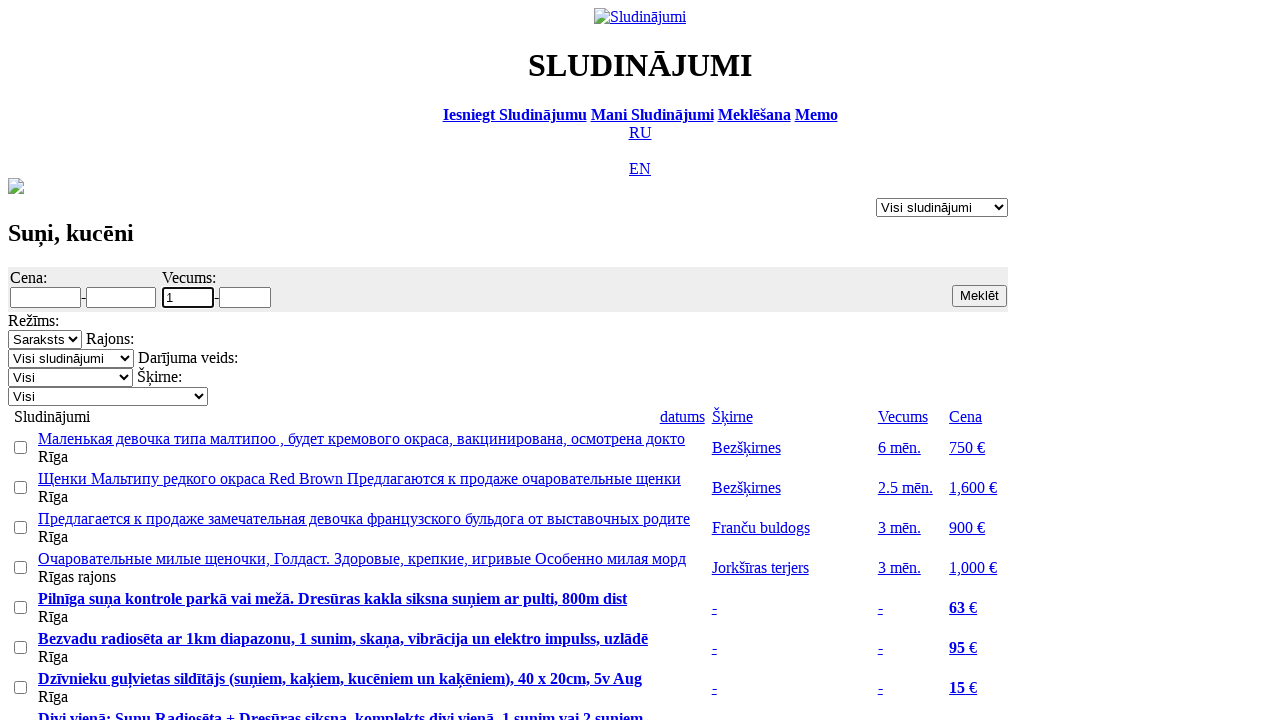

Retrieved the age filter input value
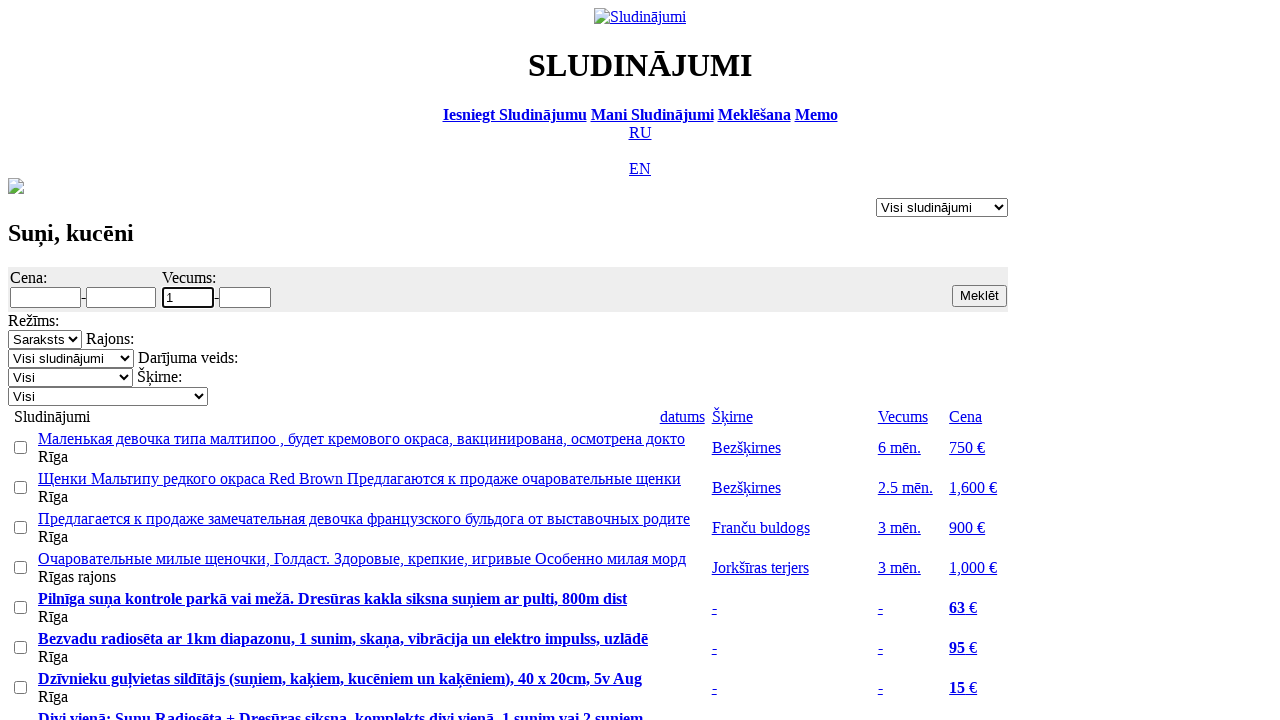

Verified that the age filter value is correctly set to 1
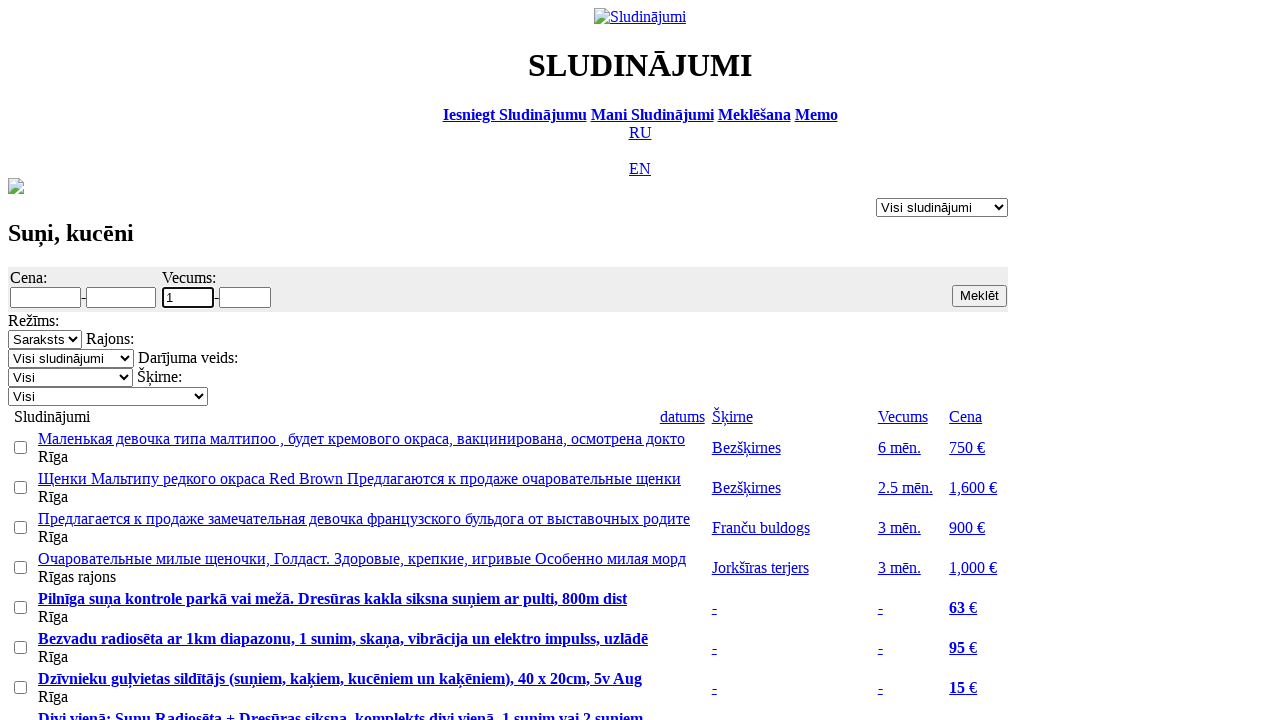

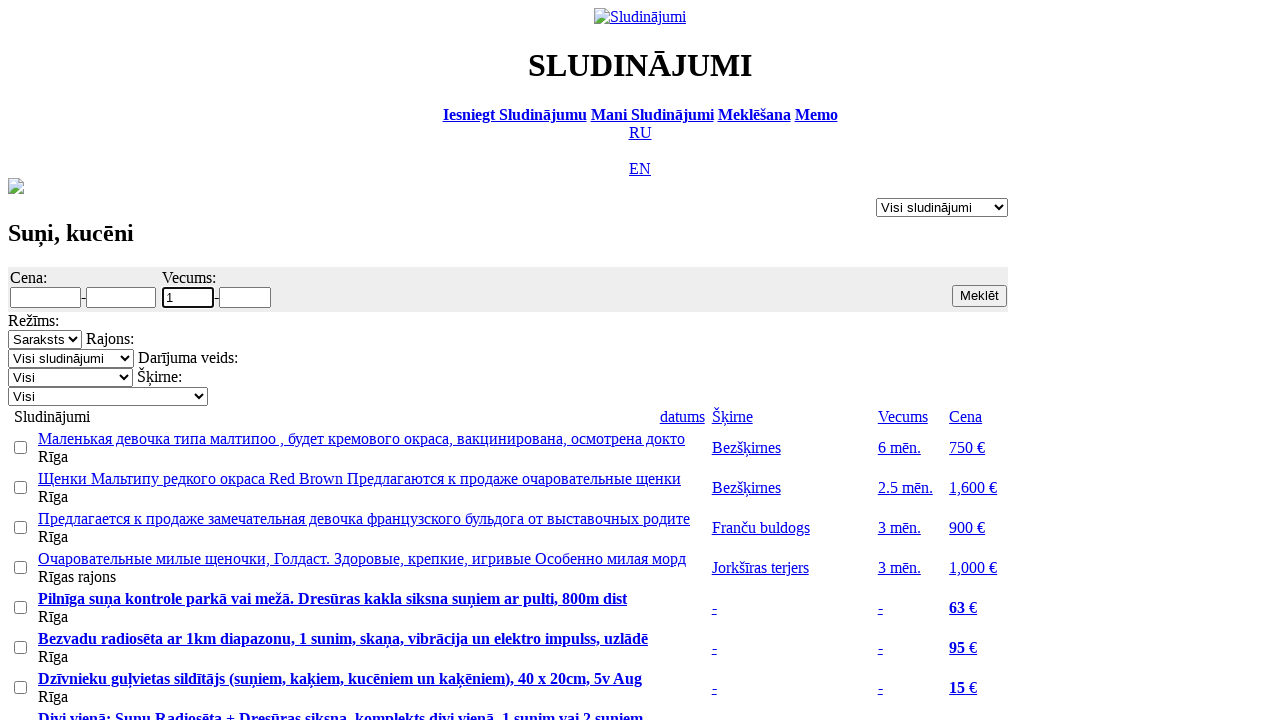